Tests checkbox functionality by navigating to the Checkboxes page and clicking on the first checkbox to toggle its state

Starting URL: https://the-internet.herokuapp.com/

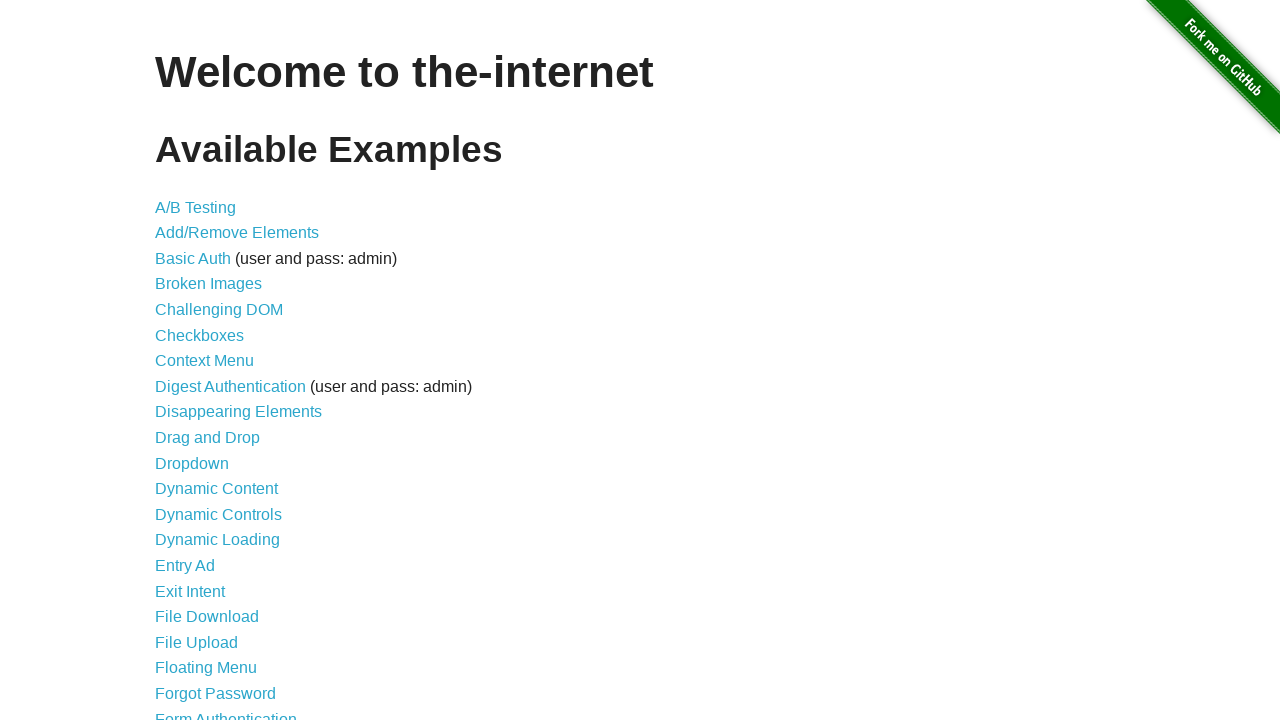

Clicked on Checkboxes link to navigate to checkboxes page at (200, 335) on xpath=//*[contains(text(),'Checkboxes')]
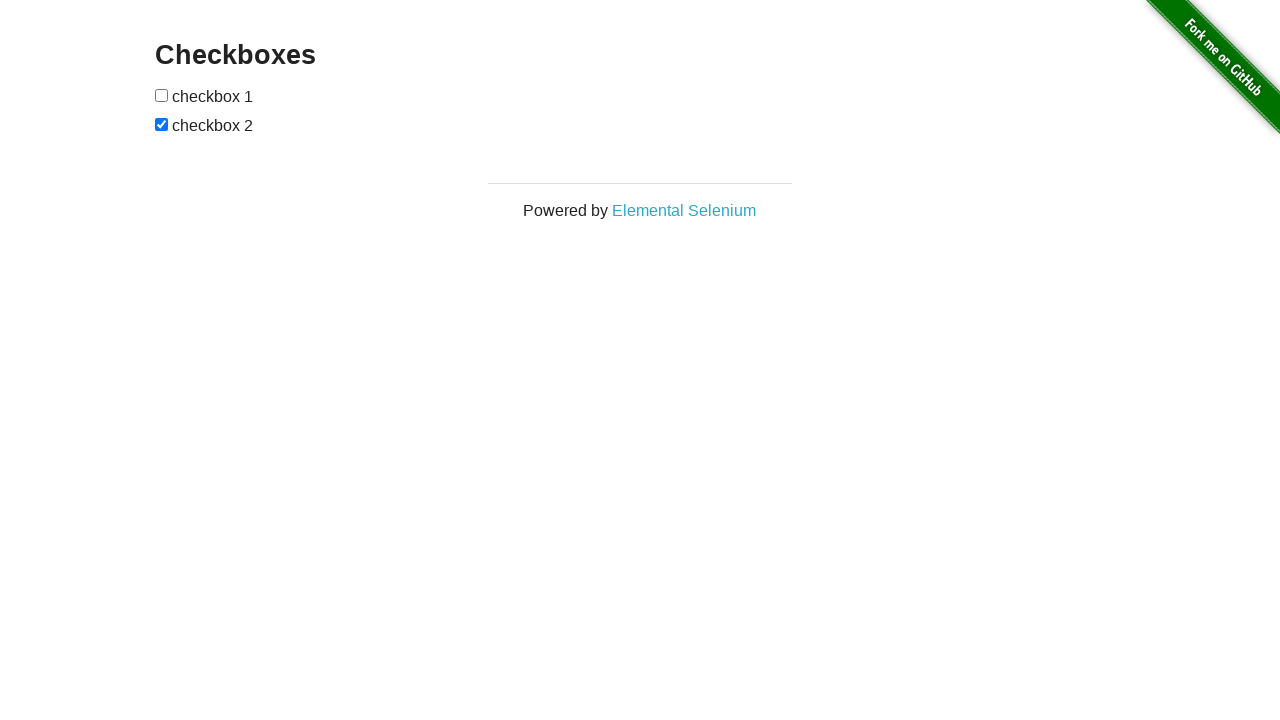

Checkboxes page loaded and #checkboxes element is visible
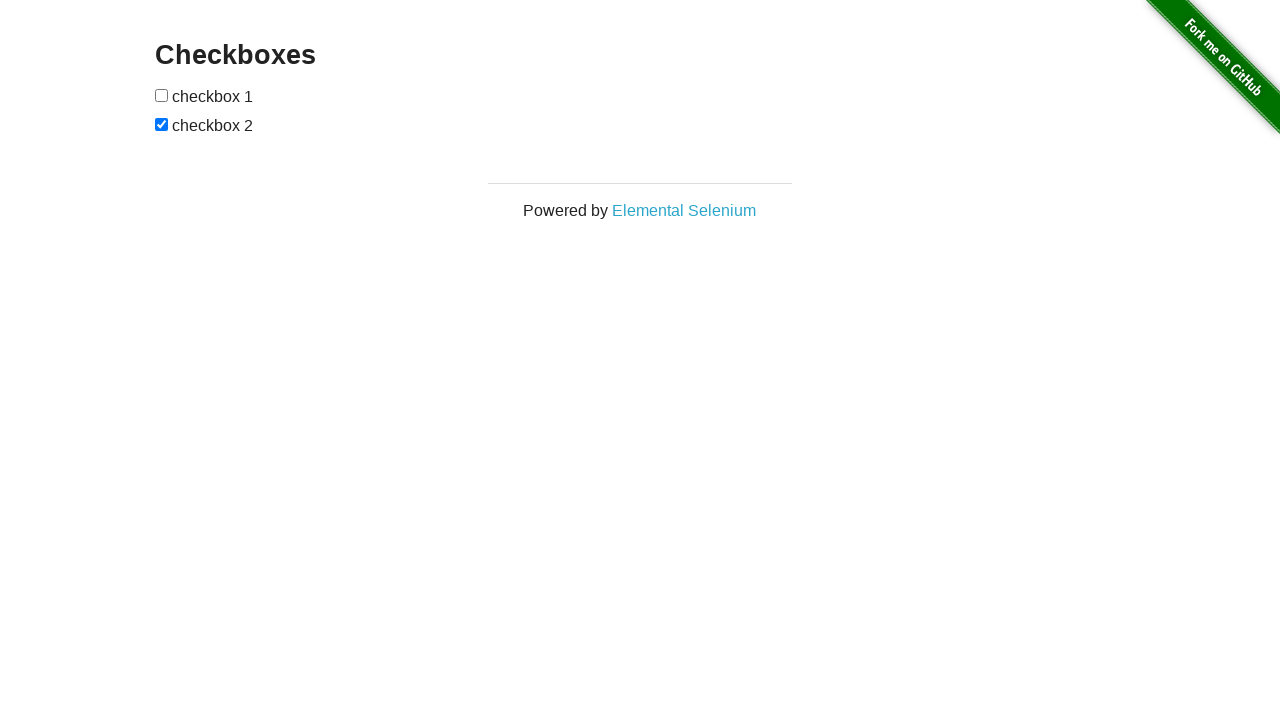

Located the first checkbox element
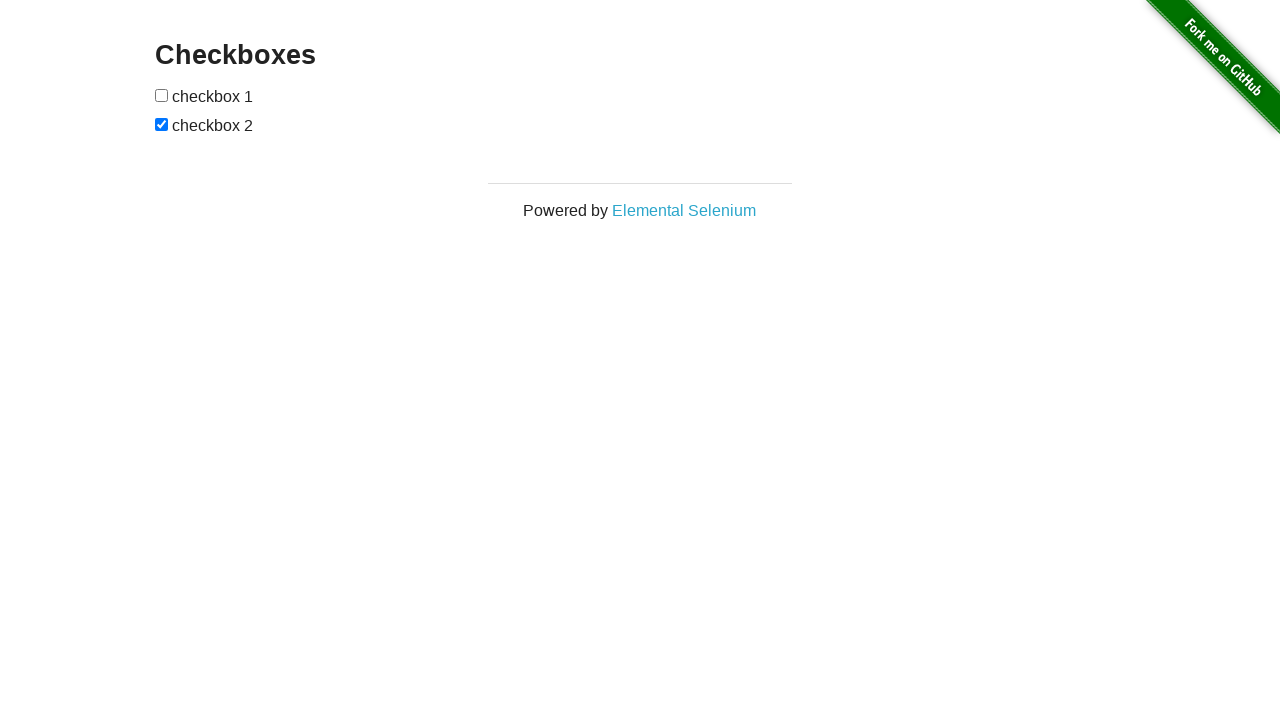

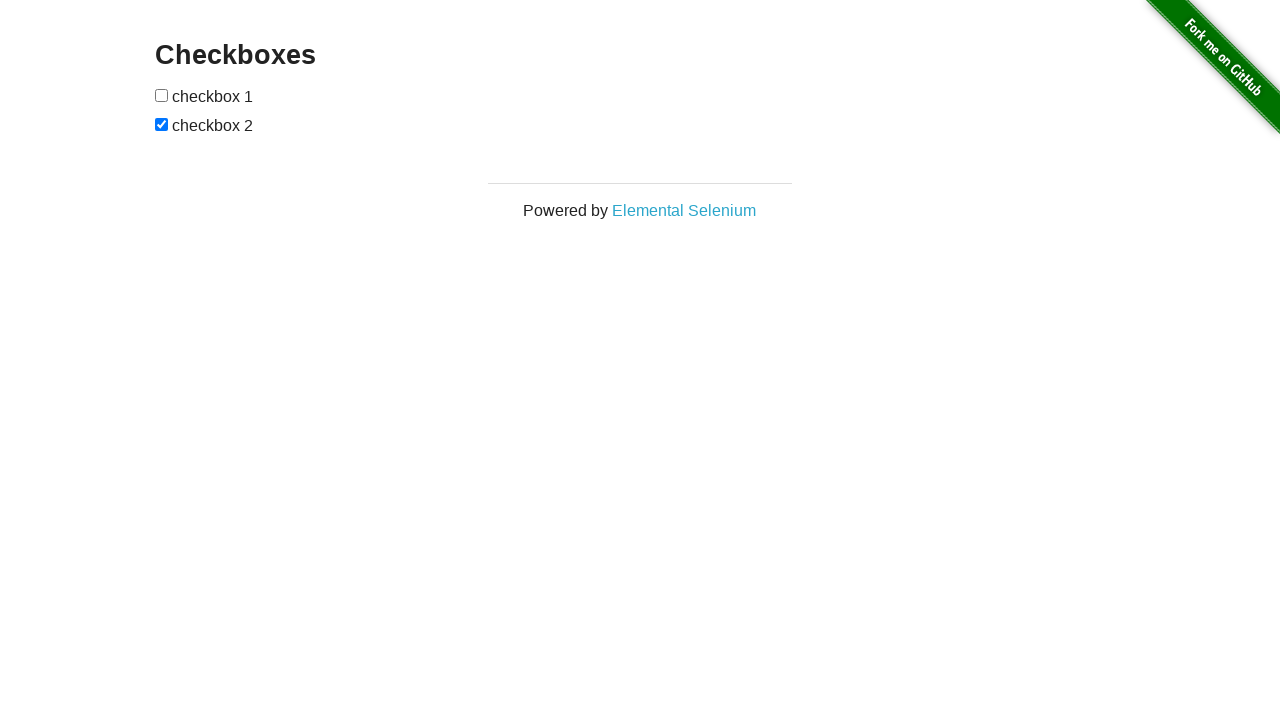